Tests dropdown selection functionality by selecting origin and destination cities from dropdown menus

Starting URL: https://rahulshettyacademy.com/dropdownsPractise/

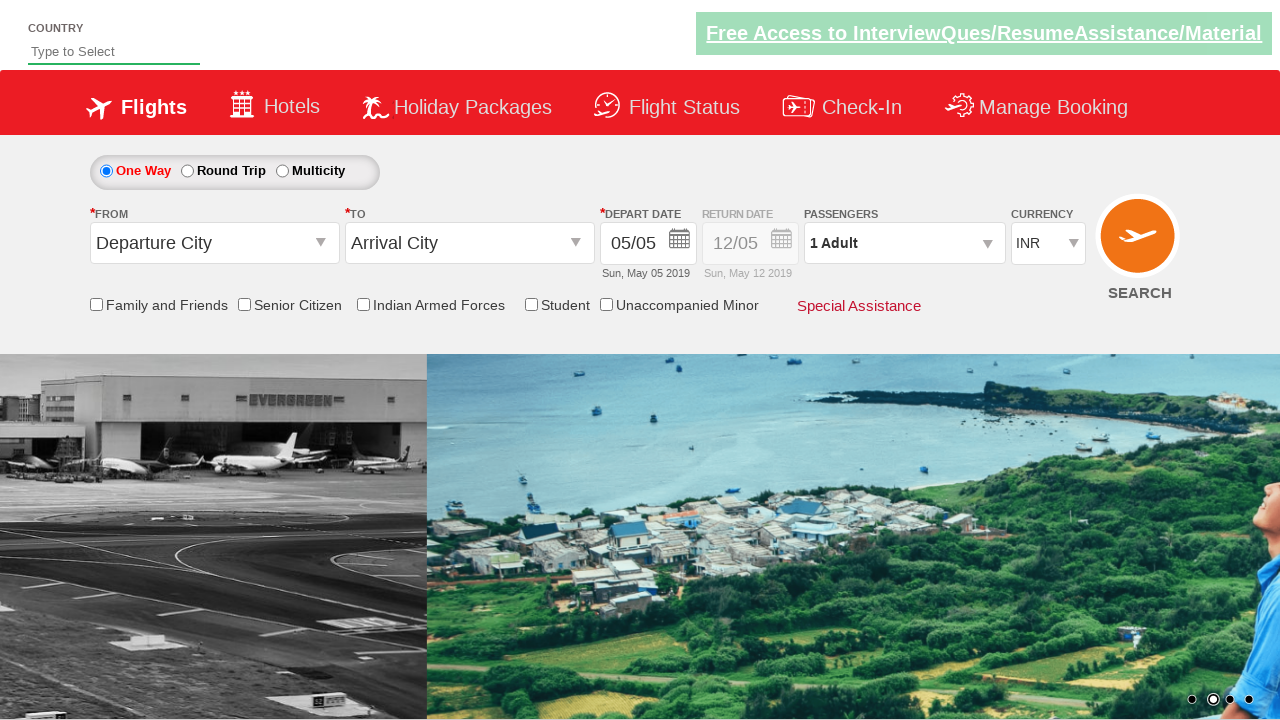

Clicked on origin station dropdown at (323, 244) on span#ctl00_mainContent_ddl_originStation1_CTXTaction
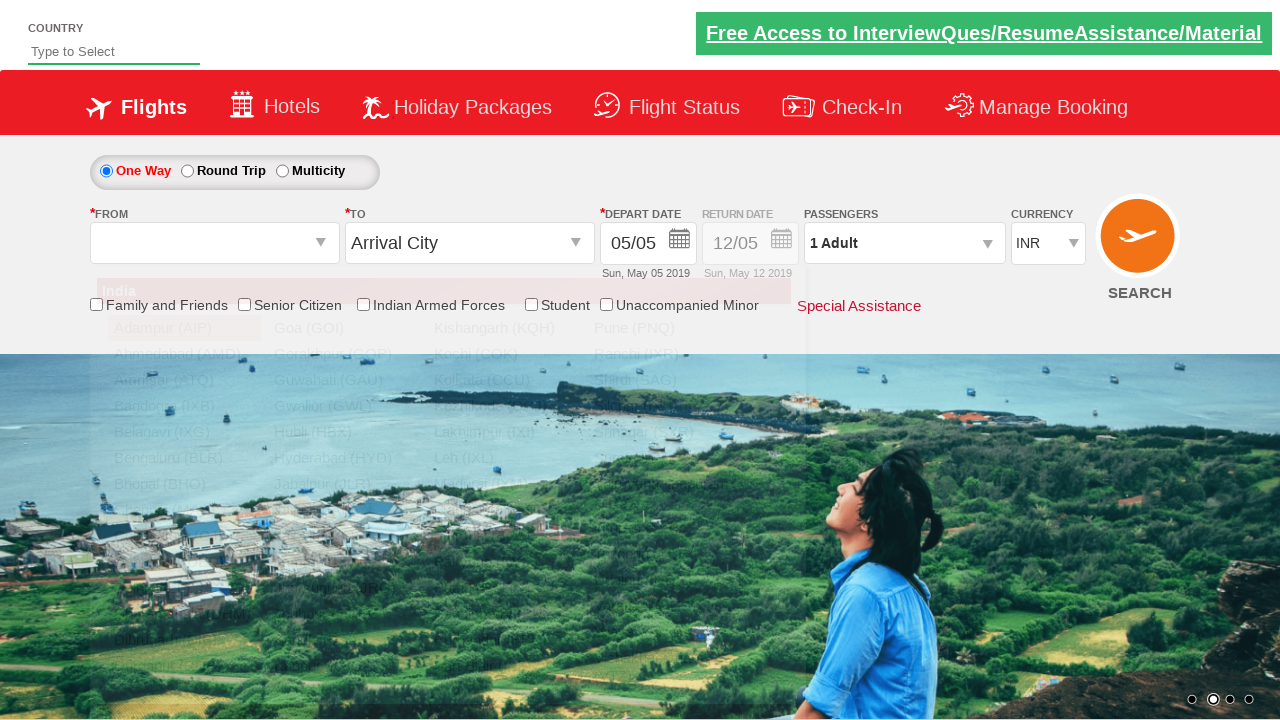

Selected Pune (PNQ) as origin city at (664, 328) on a[text='Pune (PNQ)']
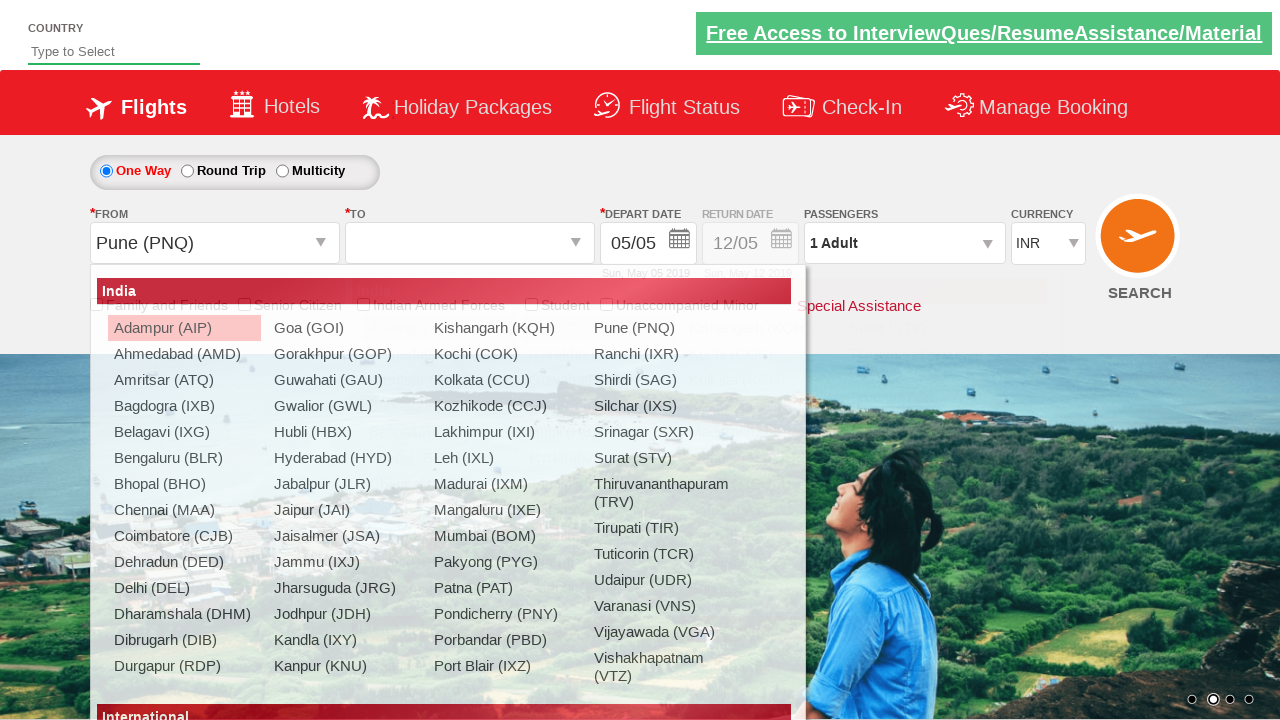

Selected Goa (GOI) as destination city at (599, 328) on (//a[@text='Goa (GOI)'])[2]
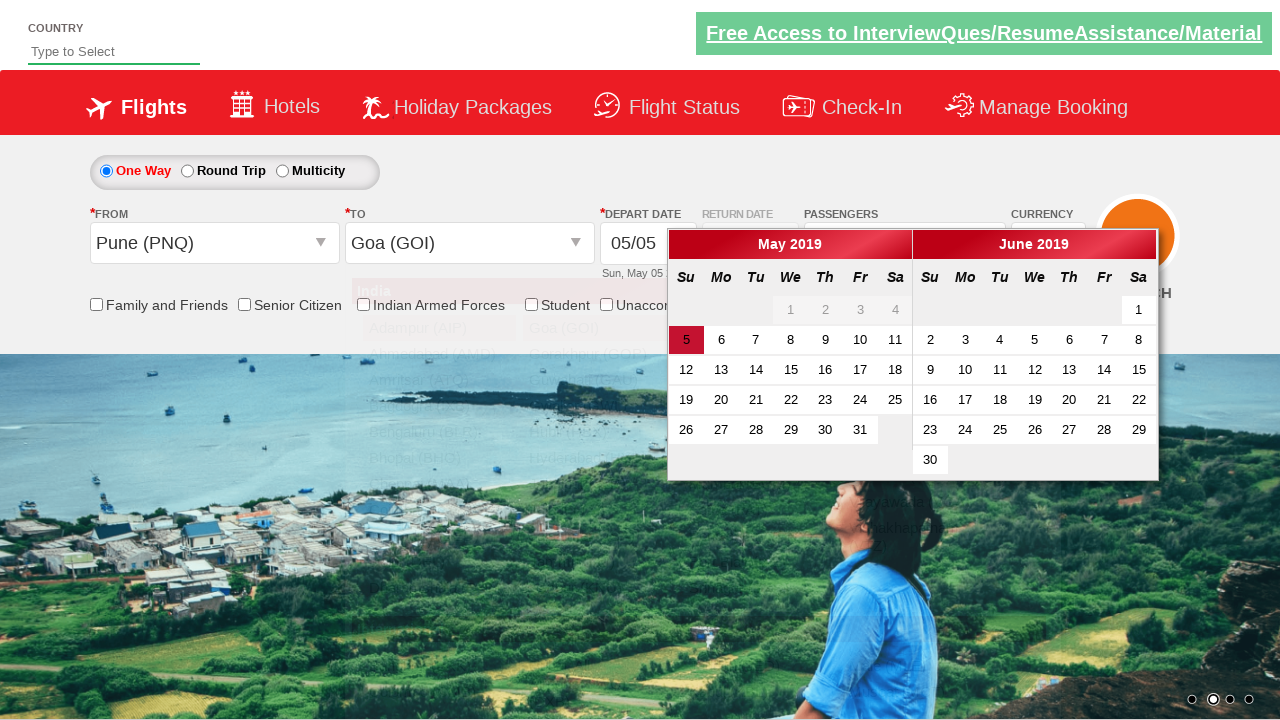

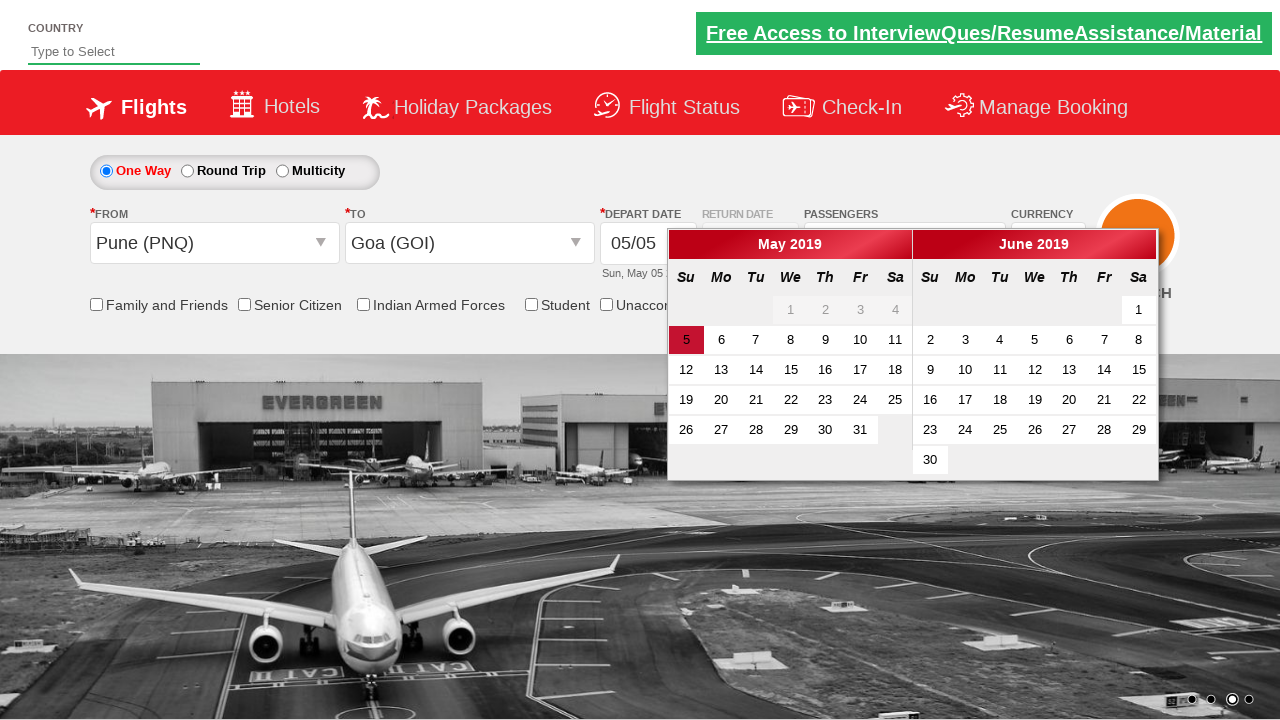